Navigates to the Orange HRM login page and verifies that the company logo is displayed on the page.

Starting URL: https://opensource-demo.orangehrmlive.com/web/index.php/auth/login

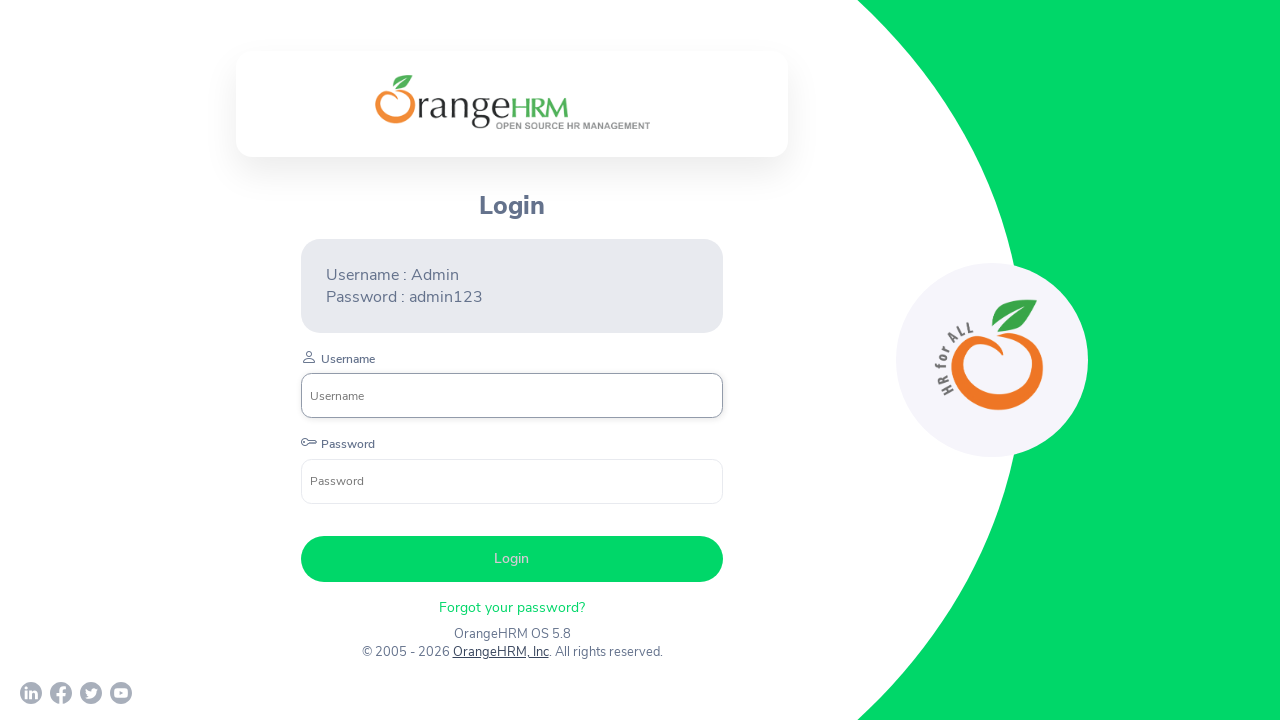

Waited for page to load (networkidle state)
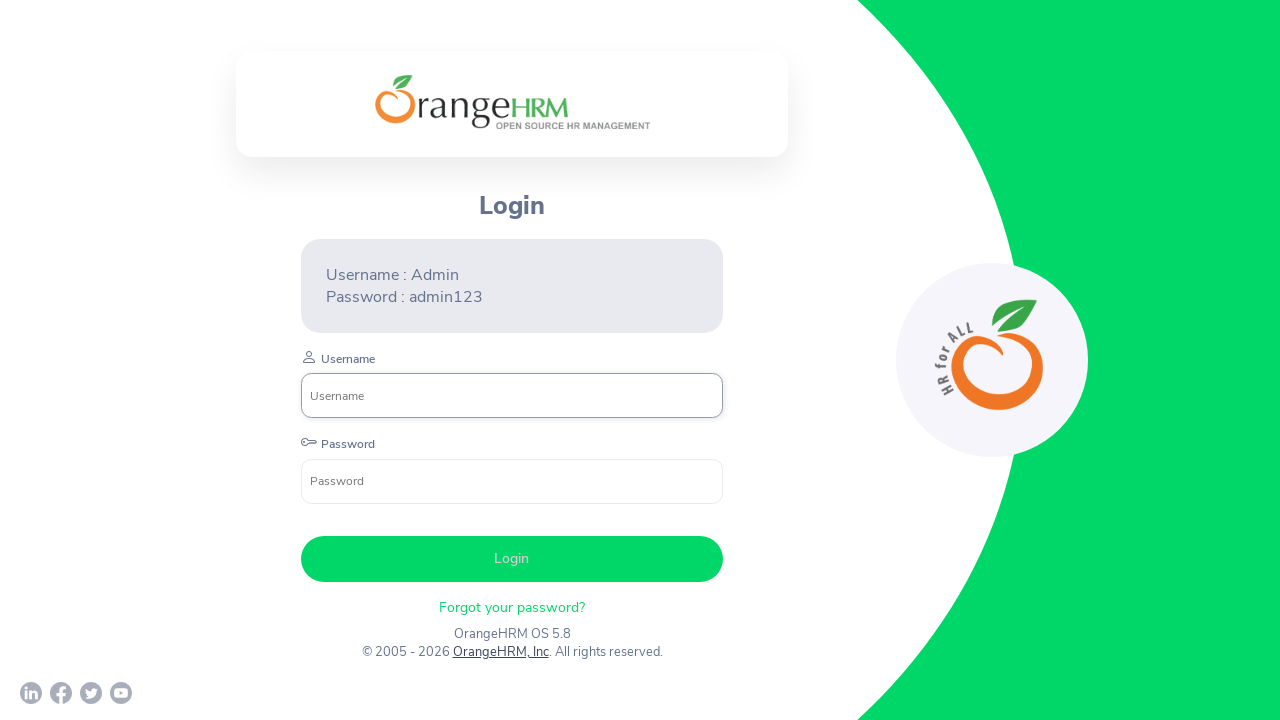

Located company logo element on page
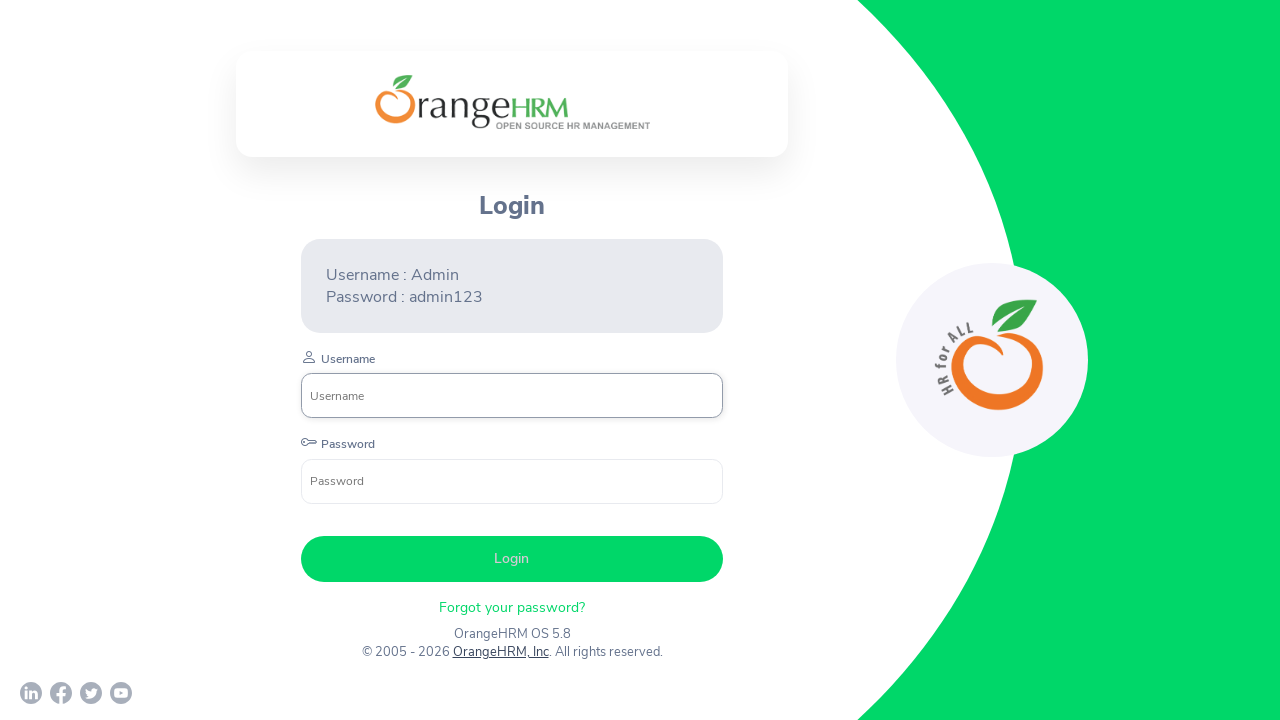

Waited for logo to become visible
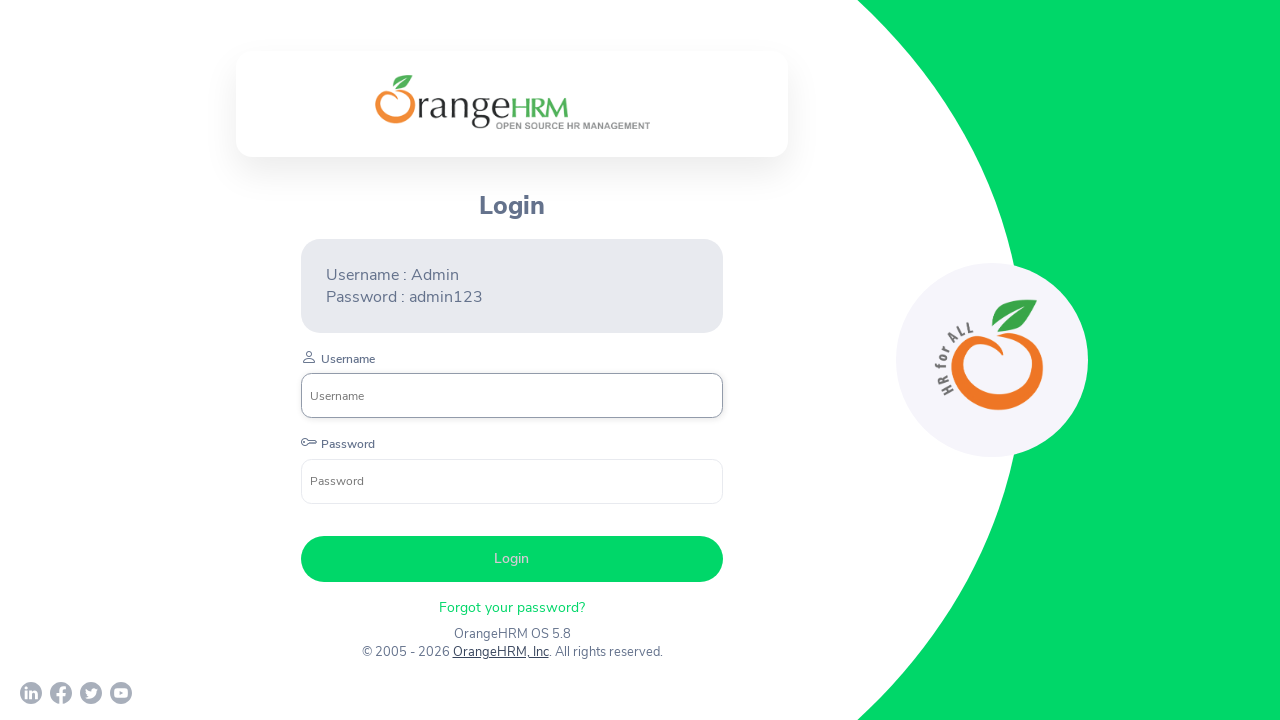

Verified that logo is visible on the Orange HRM login page
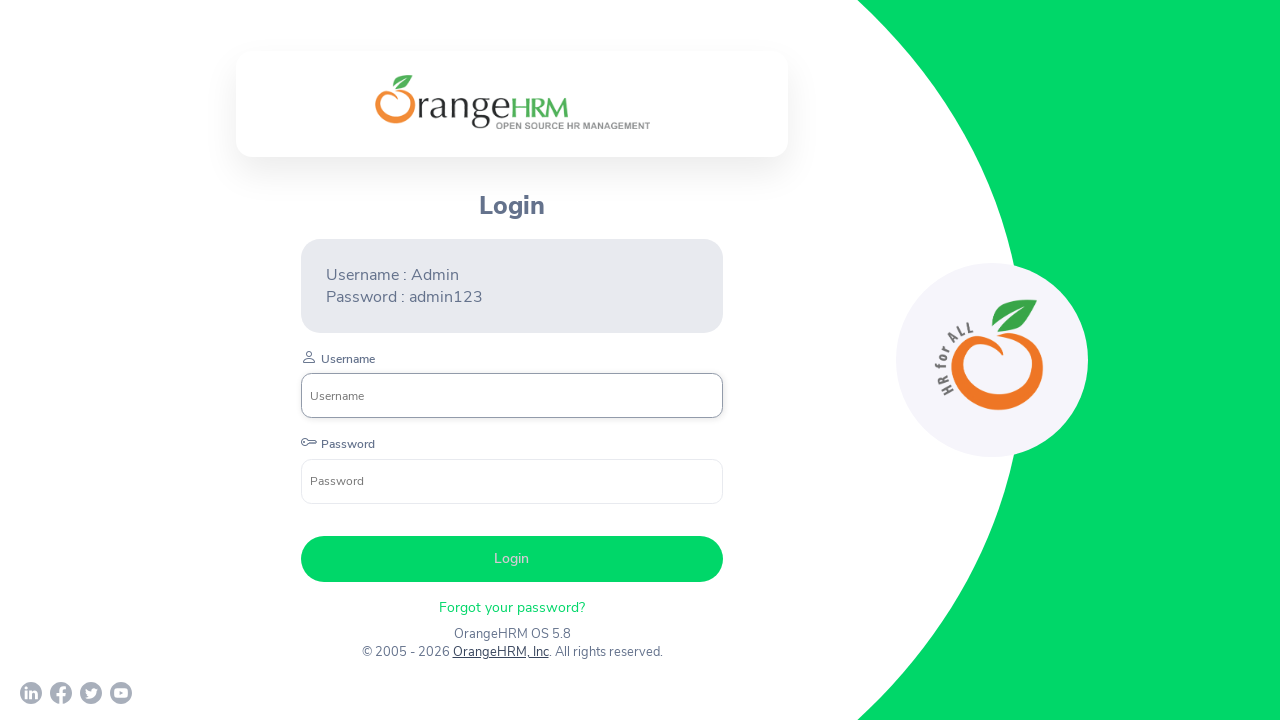

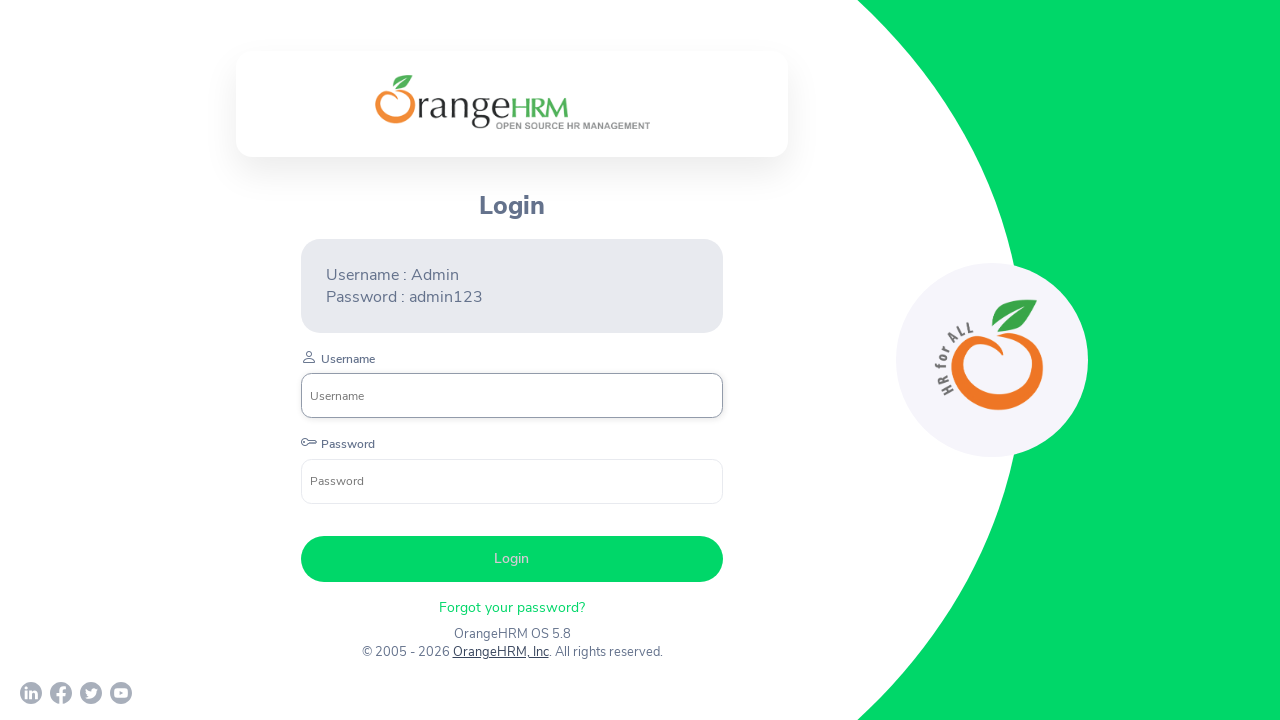